Tests radio button and checkbox interactions on a practice page by clicking through different car brand radio buttons and a checkbox

Starting URL: https://www.letskodeit.com/practice

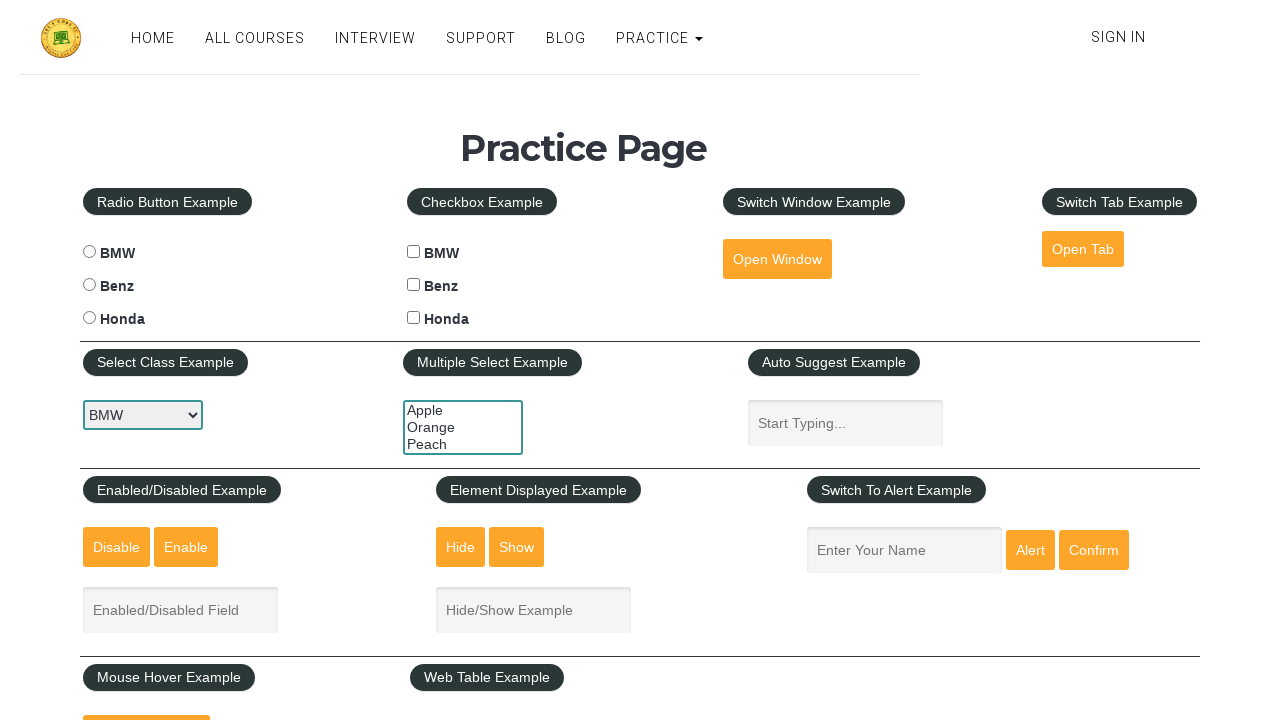

Clicked BMW radio button at (89, 252) on input#bmwradio
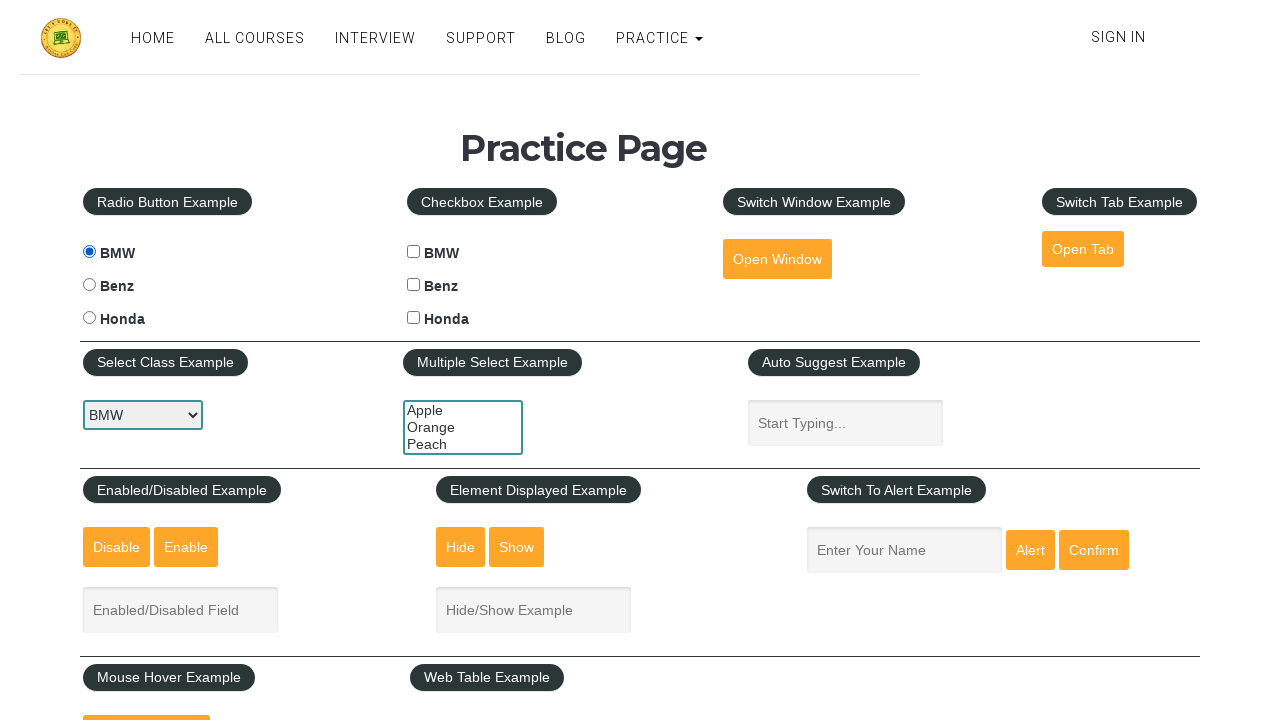

Clicked Benz radio button at (89, 285) on input#benzradio
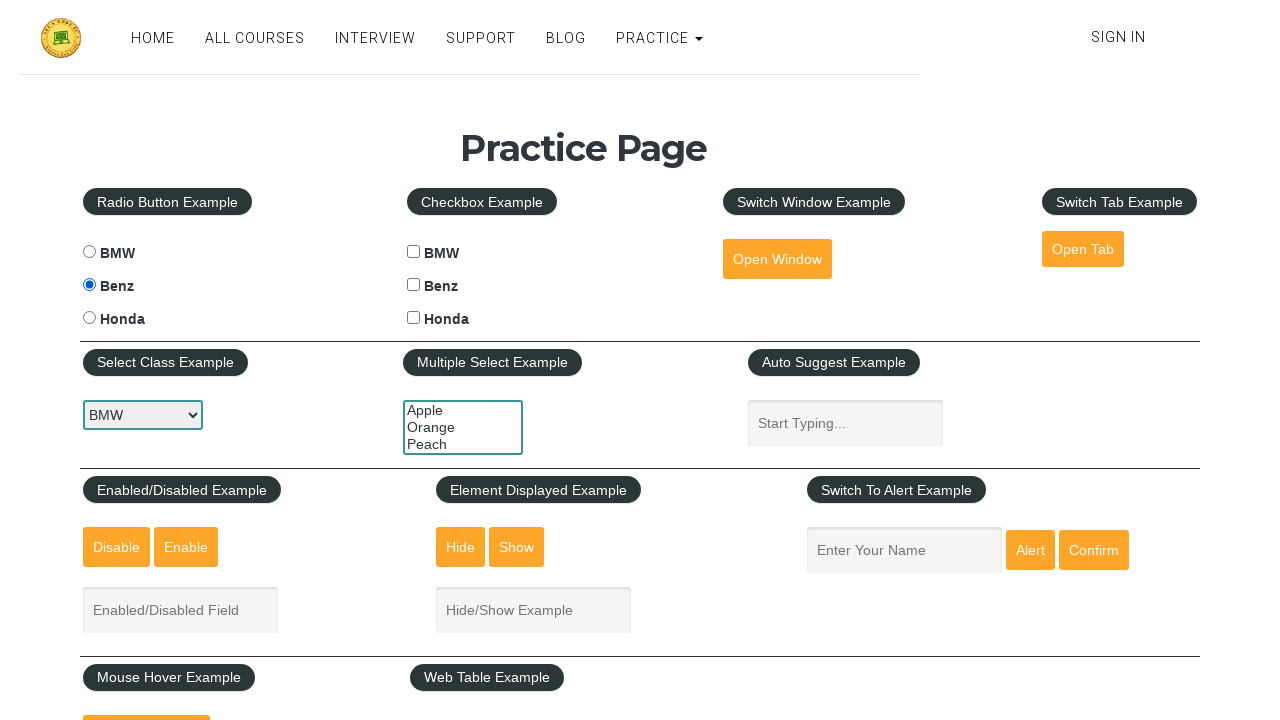

Clicked Honda radio button at (89, 318) on input#hondaradio
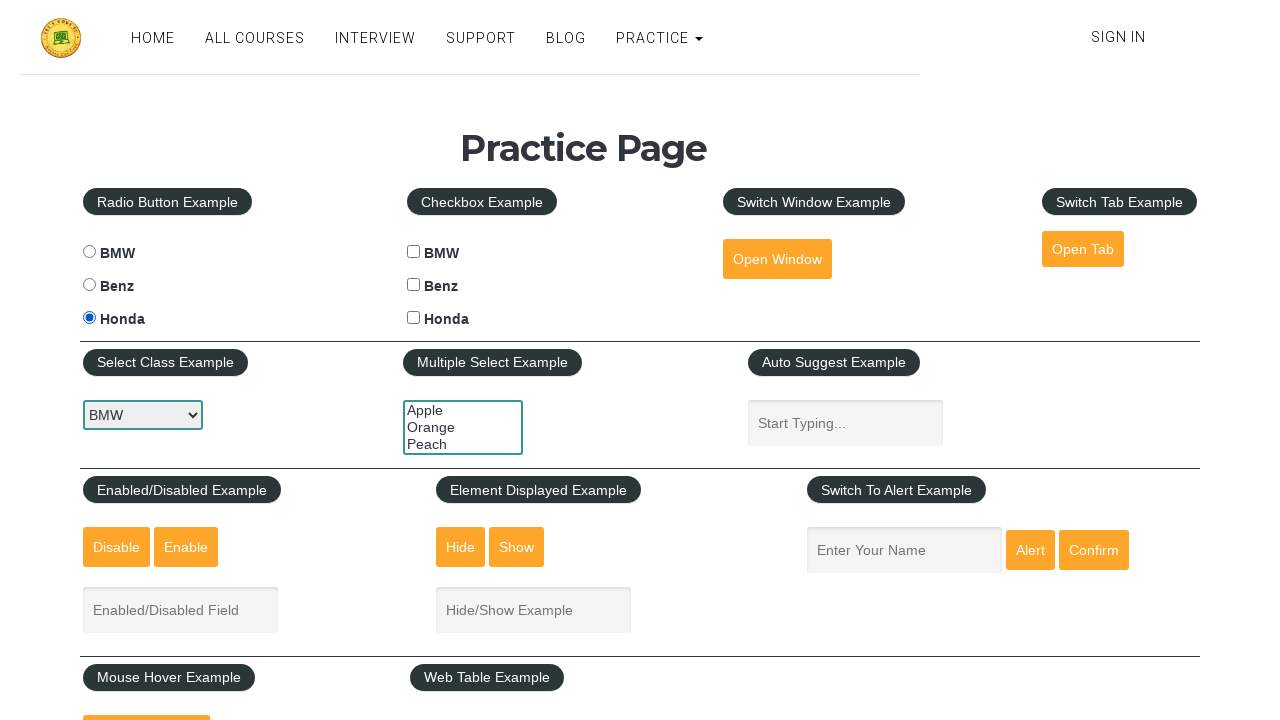

Clicked BMW checkbox at (414, 252) on input#bmwcheck
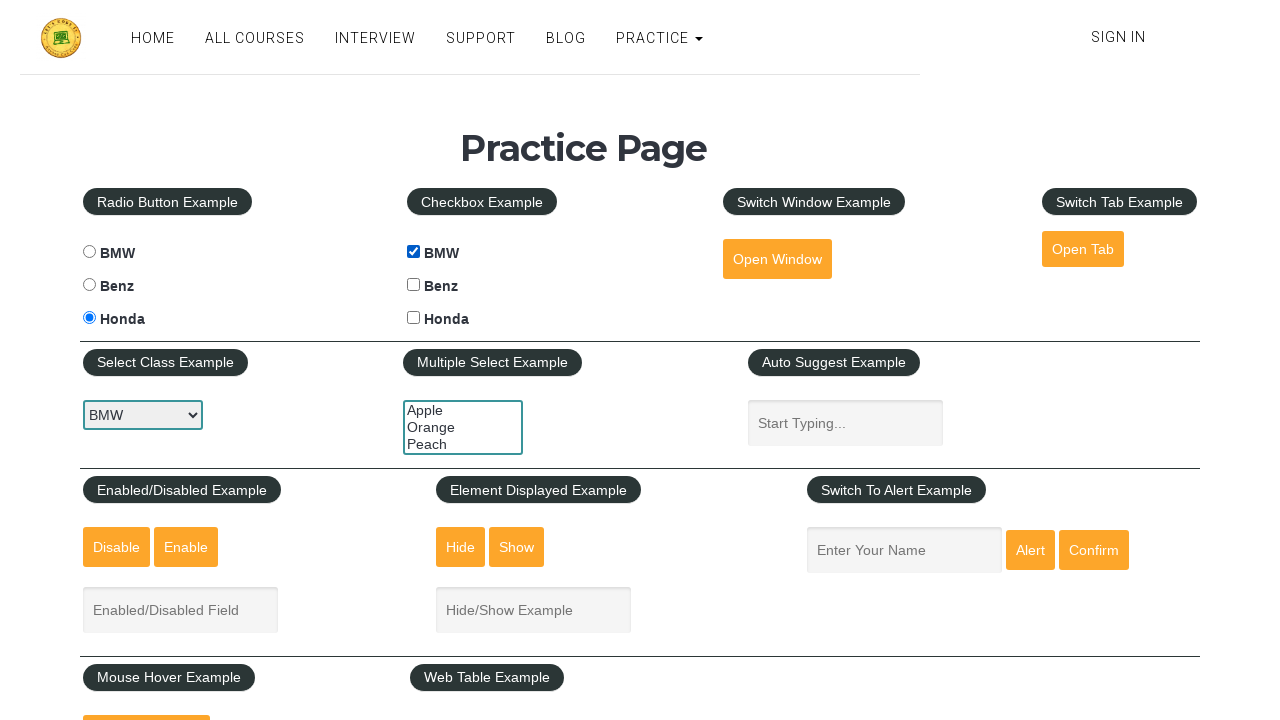

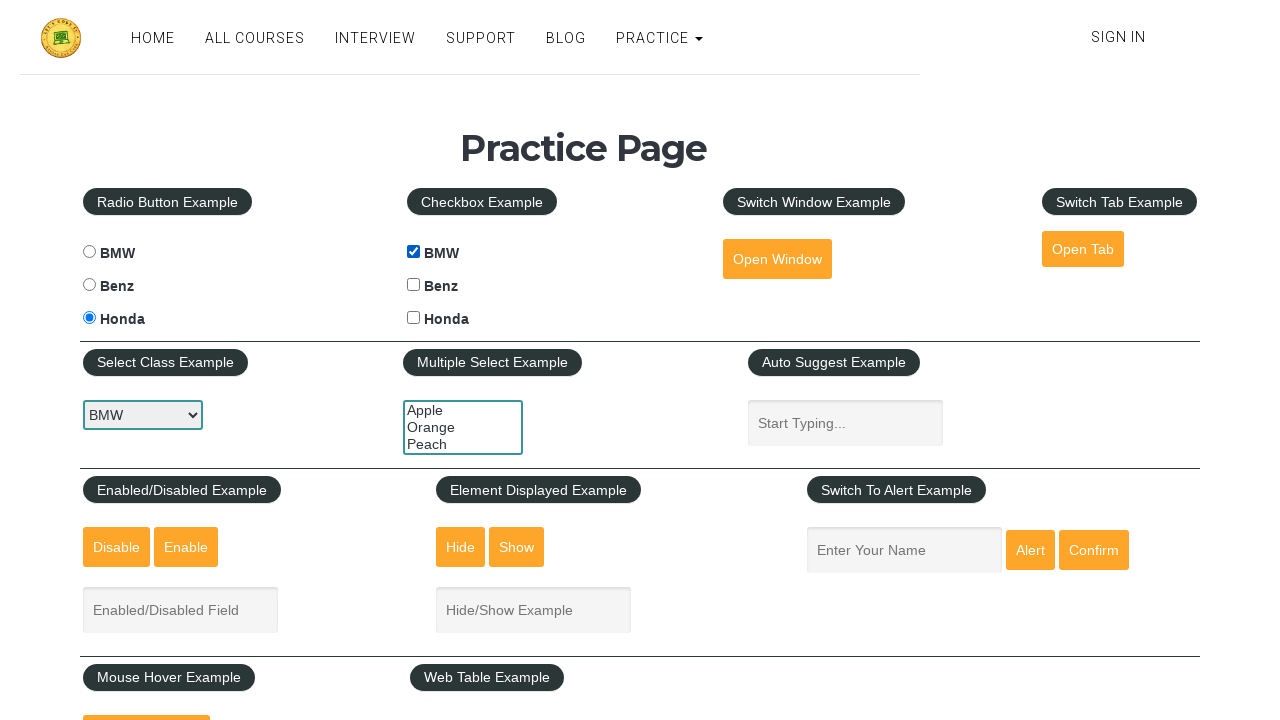